Adds a recommended item to cart from the homepage by scrolling to the recommended section, adding an item, and viewing the cart

Starting URL: https://www.automationexercise.com/

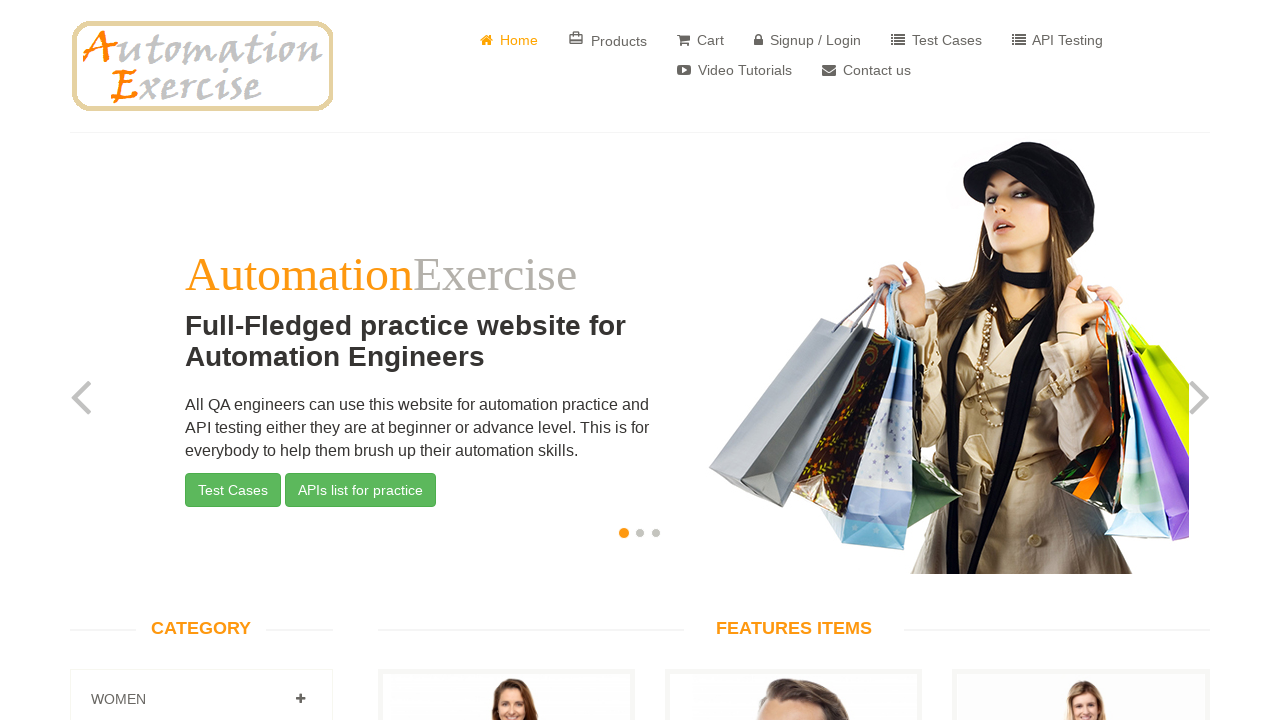

Scrolled down to recommended items section
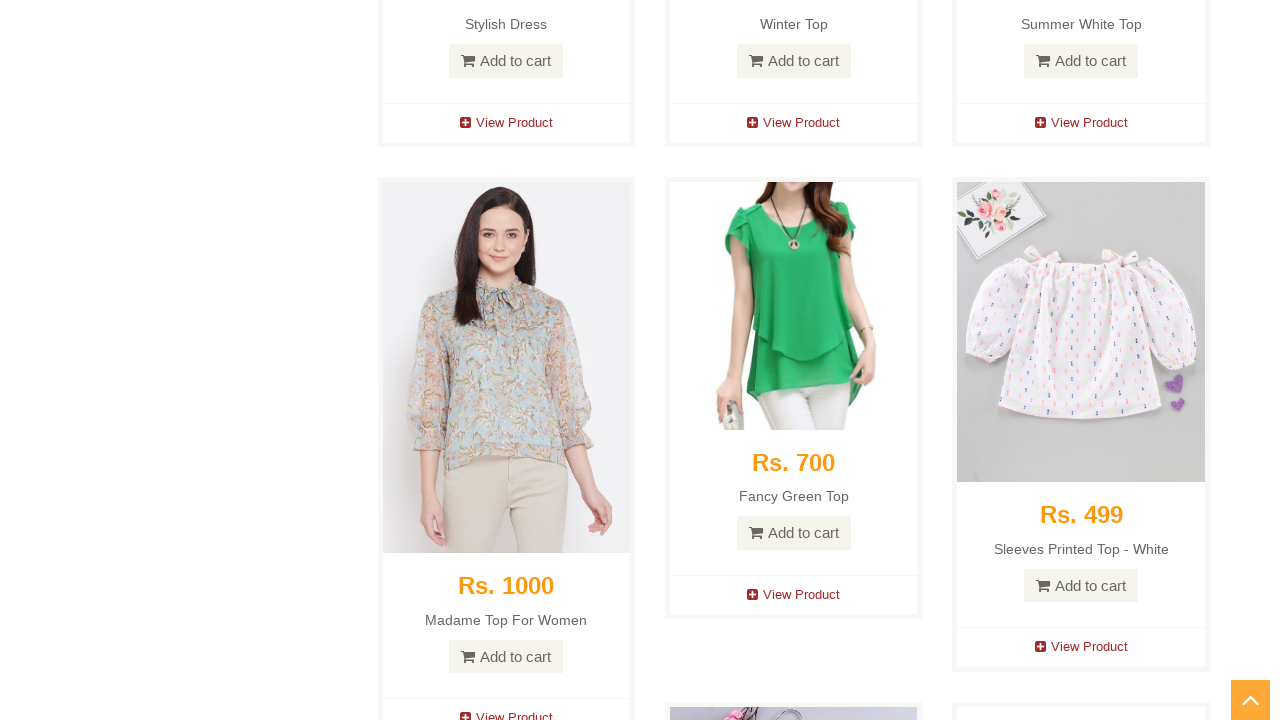

Clicked Add to cart button for recommended item at (794, 360) on (//a[@class='btn btn-default add-to-cart'][normalize-space()='Add to cart'])[73]
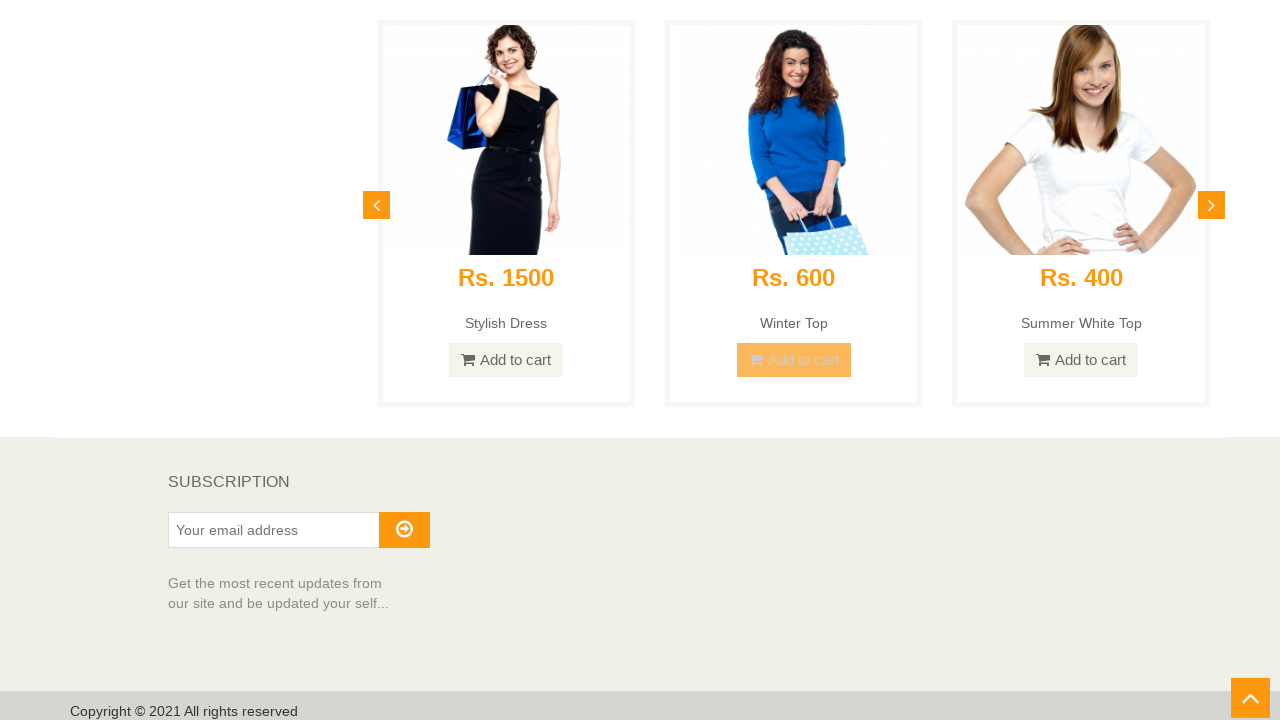

Clicked Continue Shopping button at (640, 336) on xpath=//button[normalize-space()='Continue Shopping']
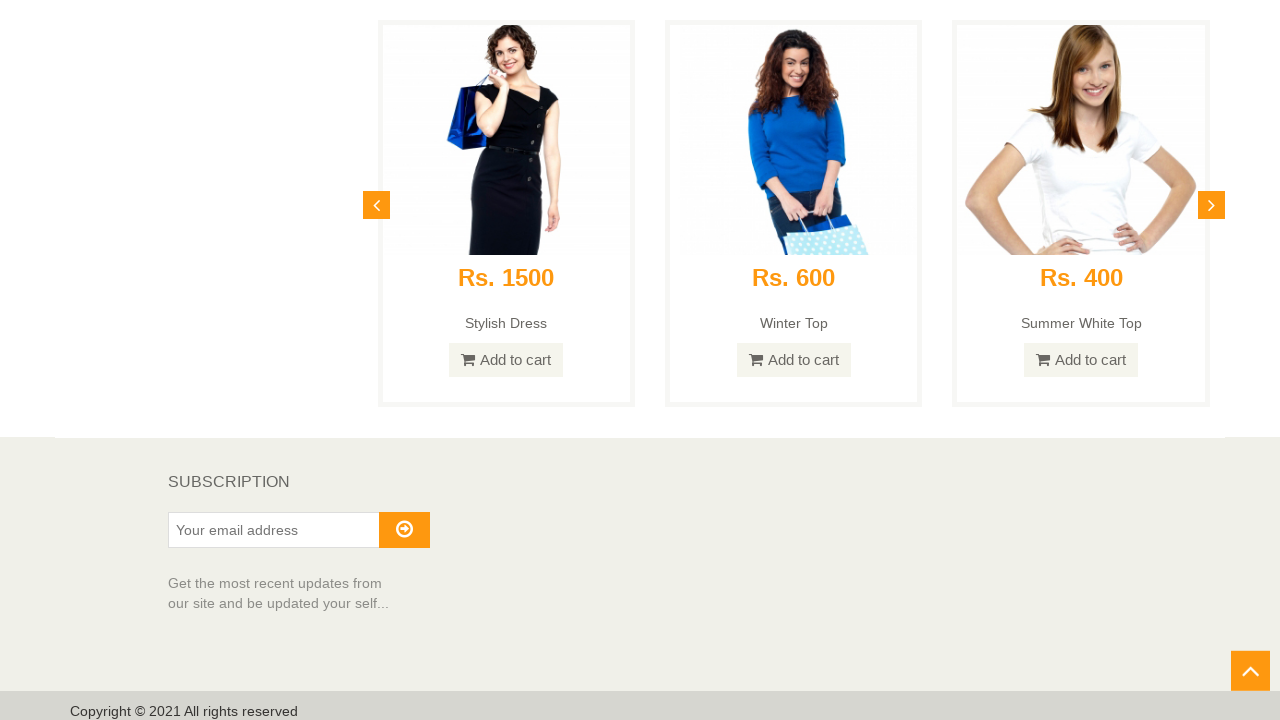

Navigated to cart page to view added item at (700, 40) on xpath=//a[@href='/view_cart']
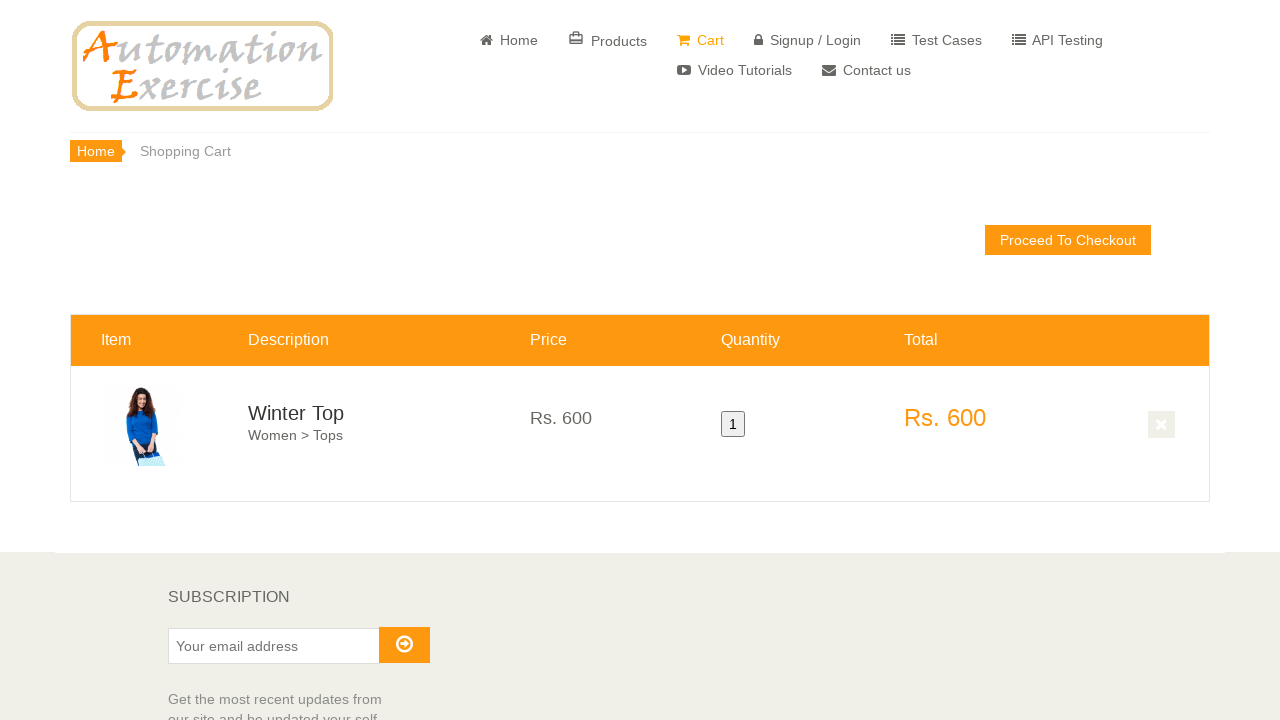

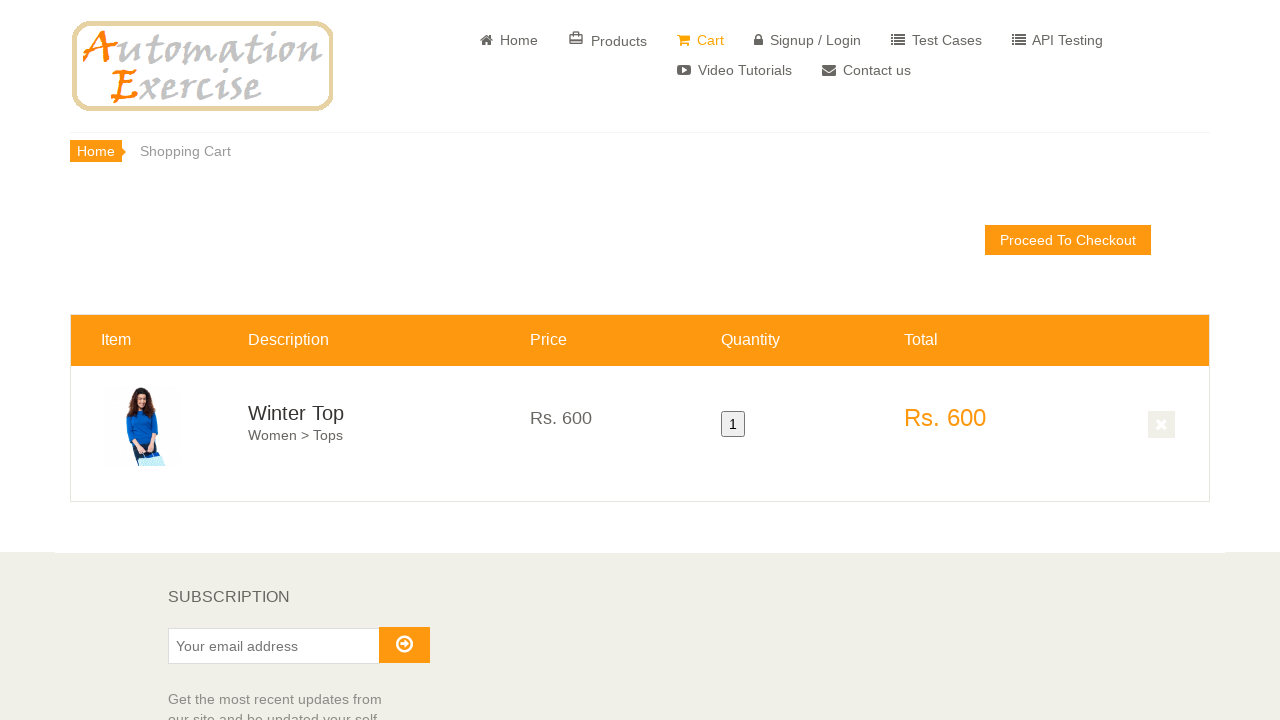